Tests an input form submission on LambdaTest Selenium Playground by first clicking submit to verify validation message appears, then filling out all form fields (name, email, password, company, website, country, city, addresses, state, zip code) and submitting to verify successful submission.

Starting URL: https://www.lambdatest.com/selenium-playground

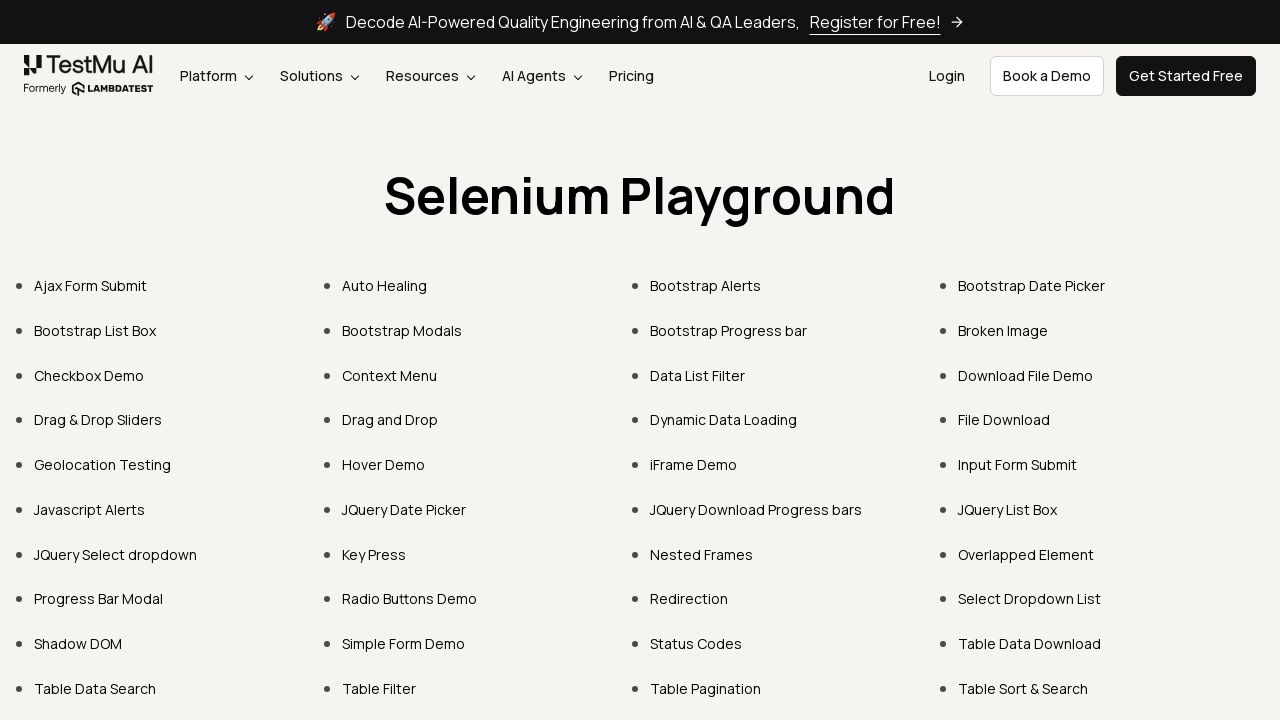

Clicked on 'Input Form Submit' link at (1018, 464) on text=Input Form Subm
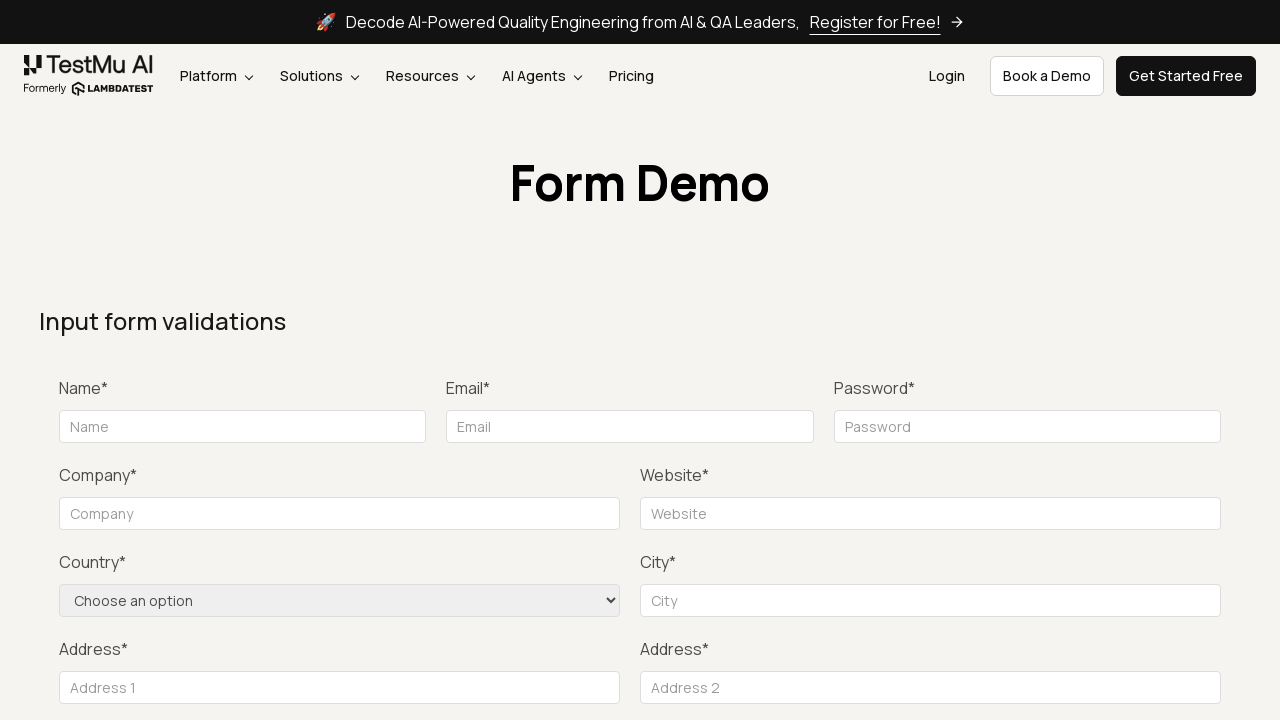

Form loaded and Submit button is visible
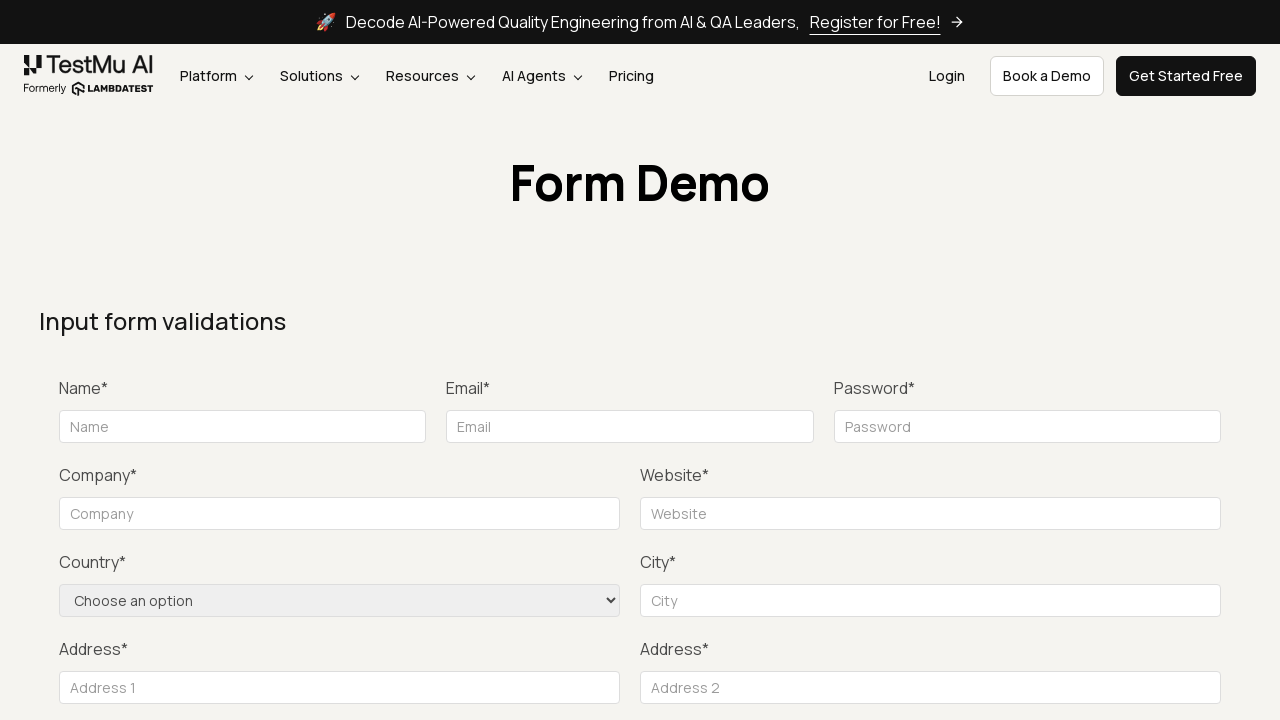

Clicked Submit button without filling form to verify validation message at (1131, 360) on button:has-text('Submit')
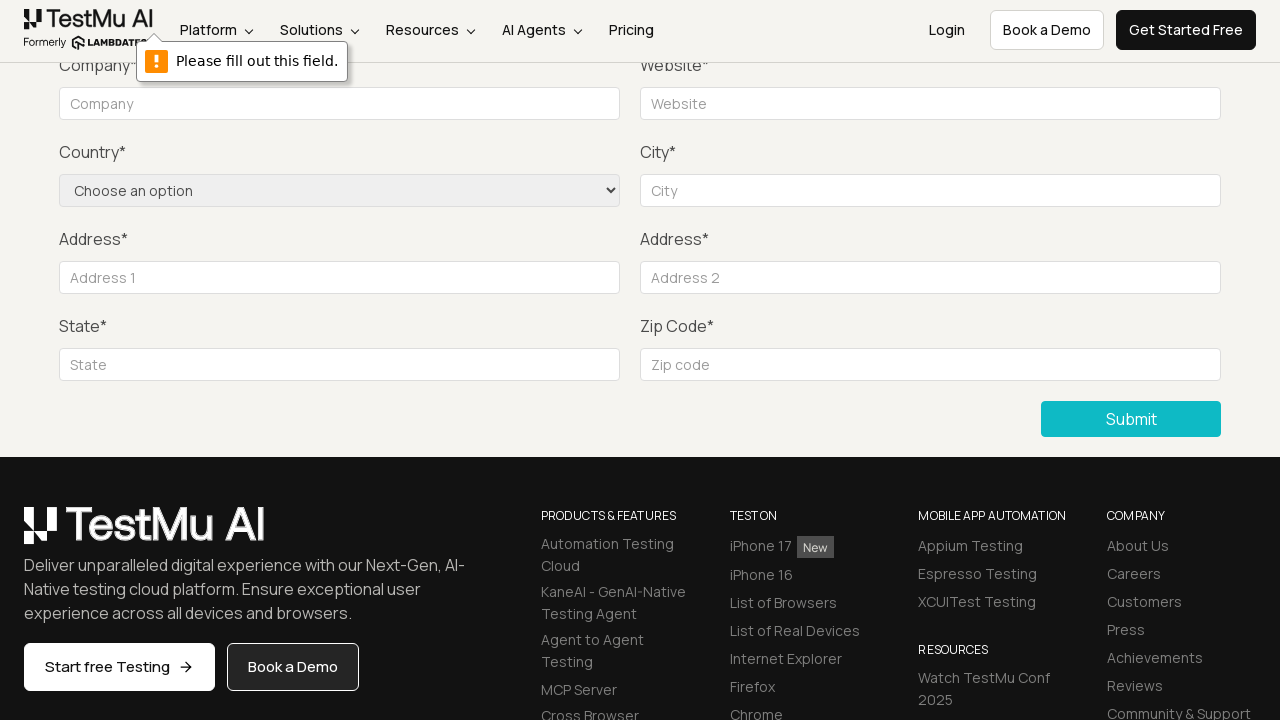

Filled in name field with 'chandu1' on input[name='name']
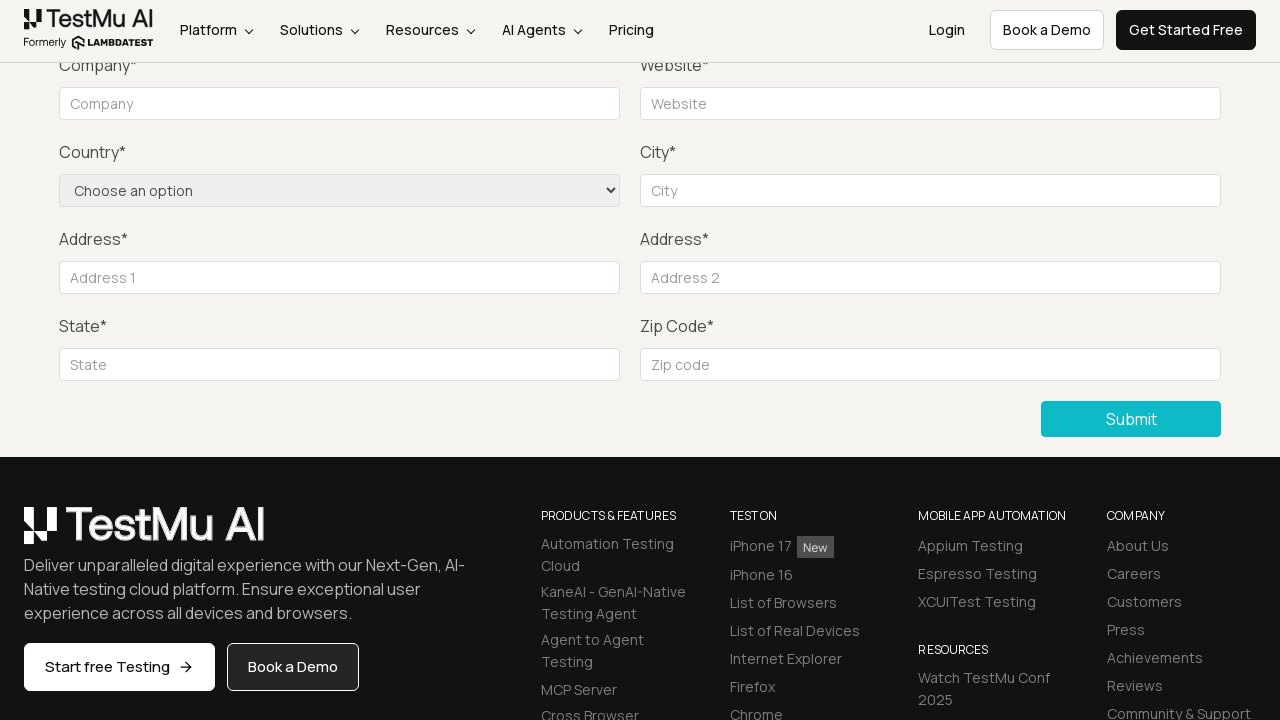

Filled in email field with 'chanduone@yopmail.com' on input[placeholder='Email']
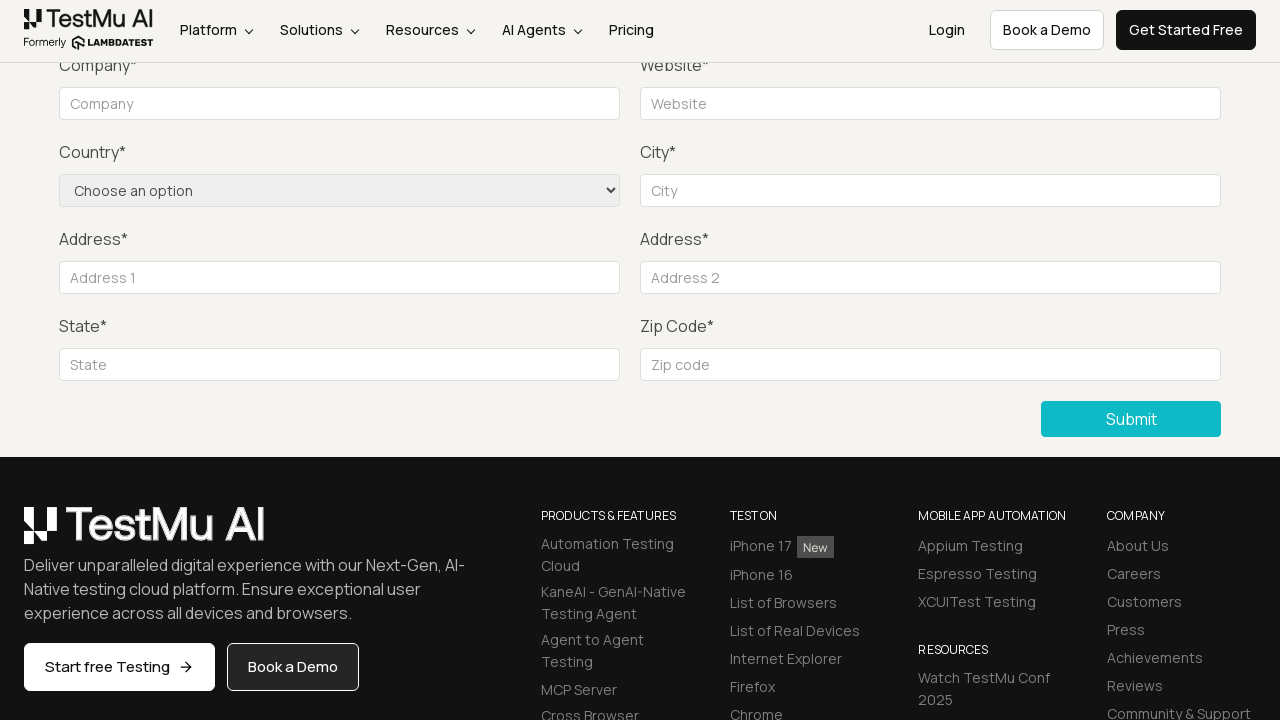

Filled in password field with 'testing@1' on #inputPassword4
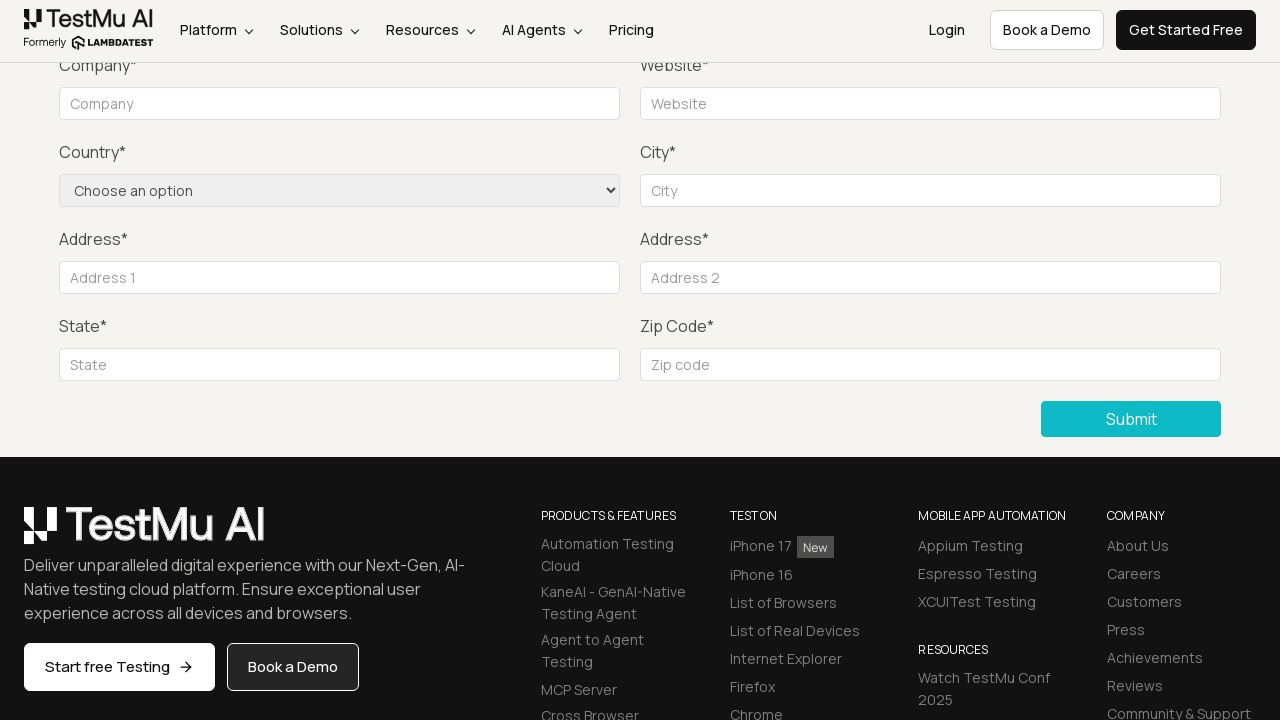

Filled in company field with '3i' on input[placeholder='Company']
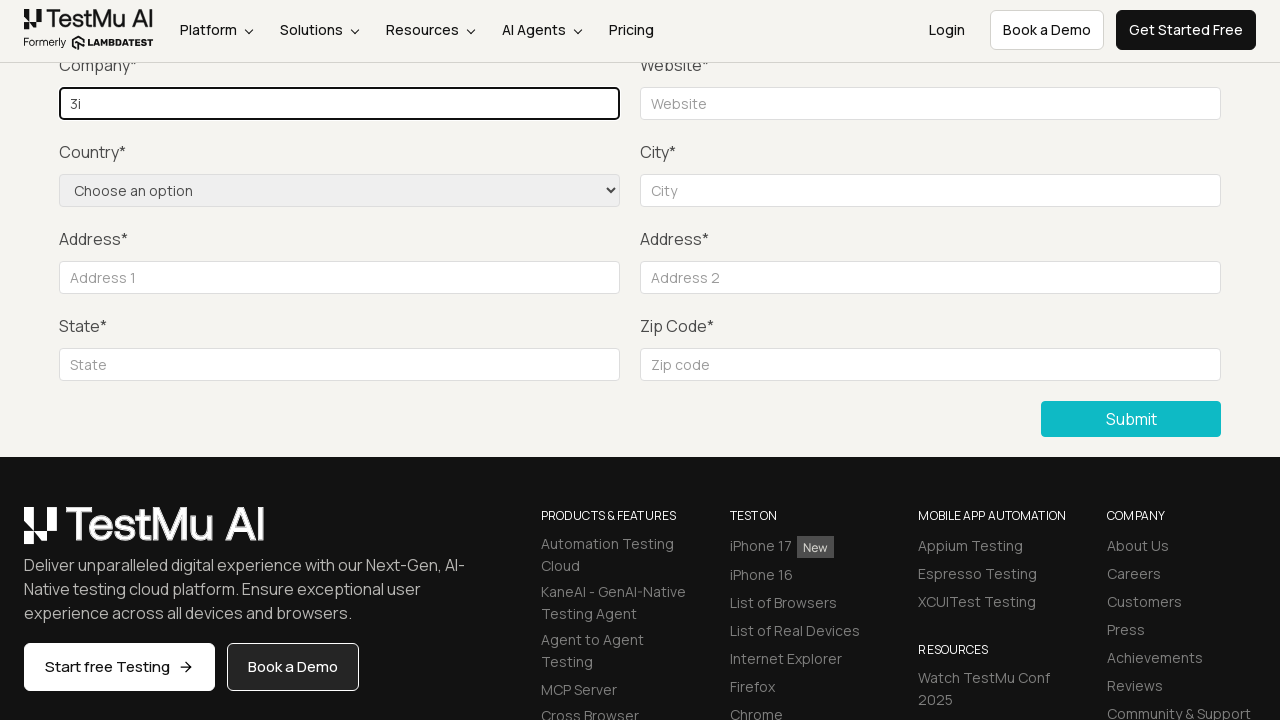

Filled in website field with 'http://3i.com' on input[placeholder='Website']
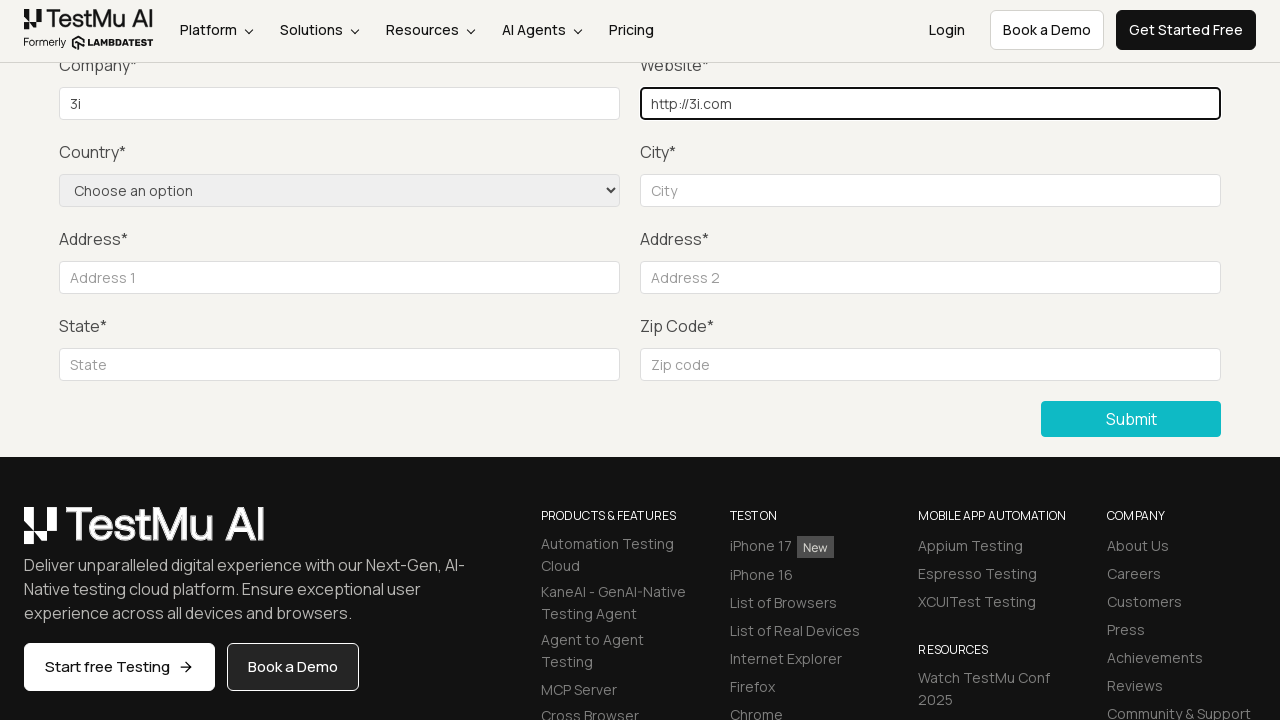

Selected 'United States' from country dropdown on select[name='country']
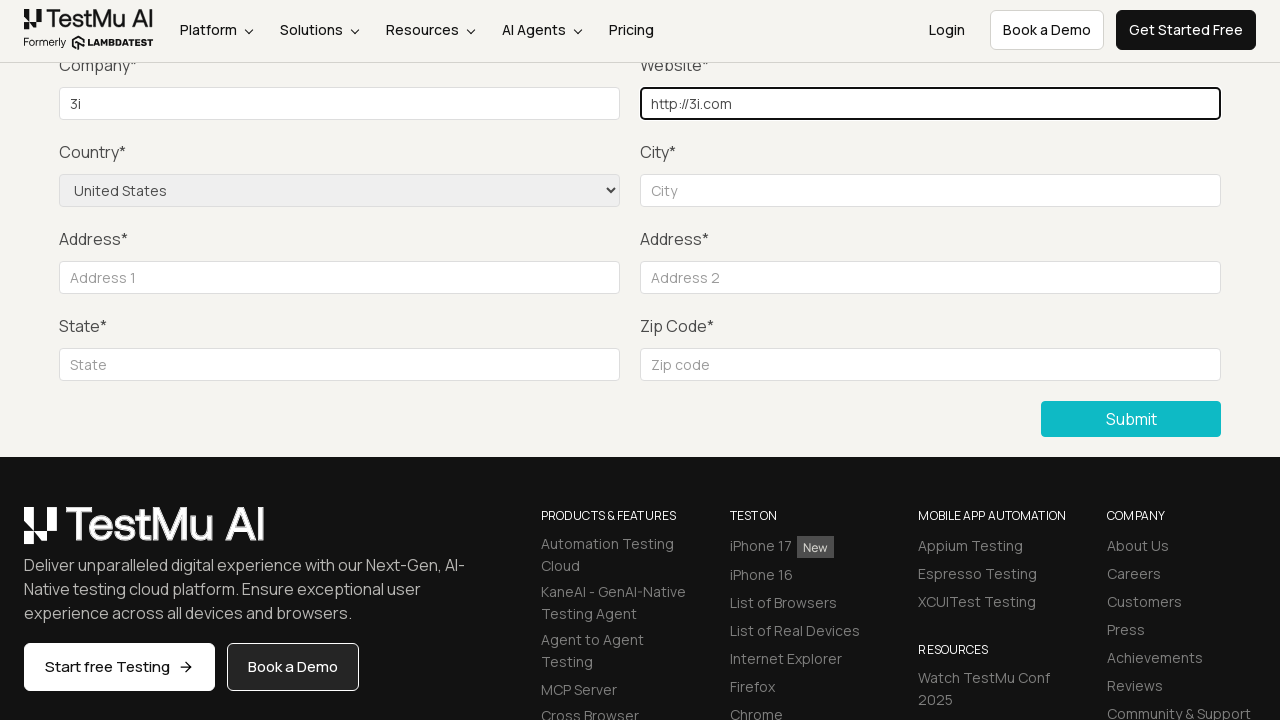

Filled in city field with 'HYD' on input[placeholder='City']
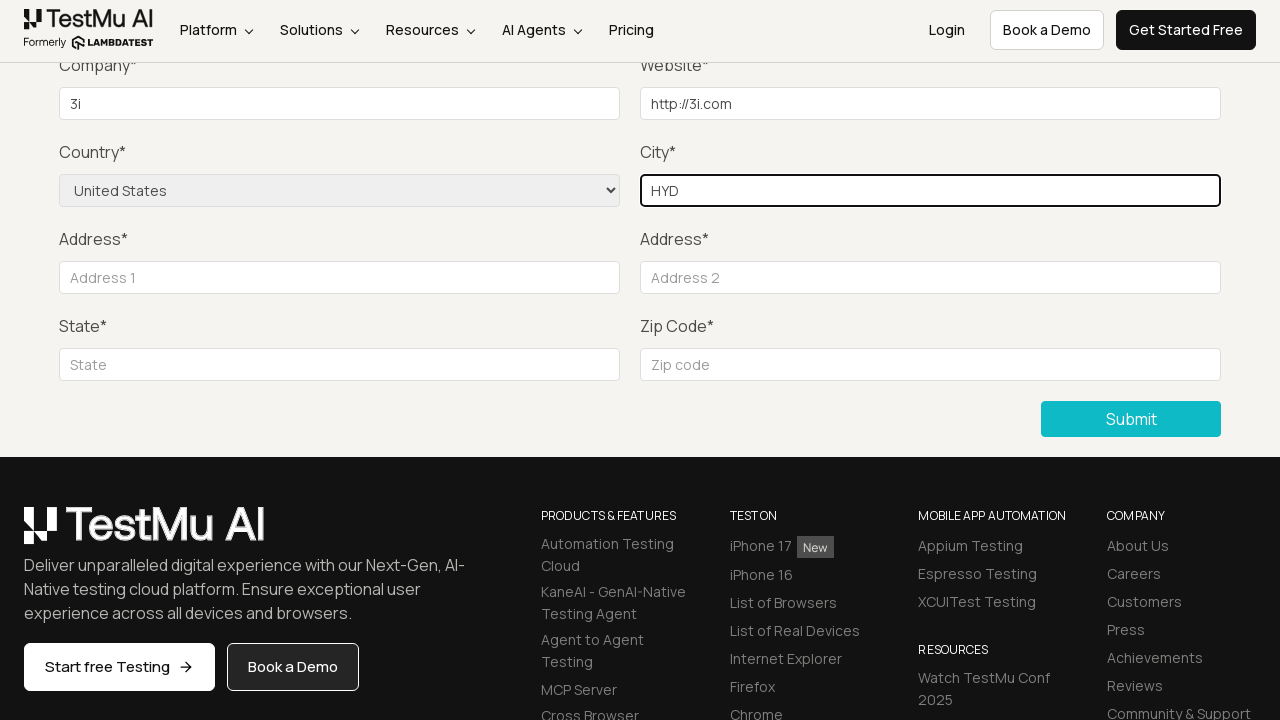

Filled in Address 1 field with 'UJYIIIsS' on input[placeholder='Address 1']
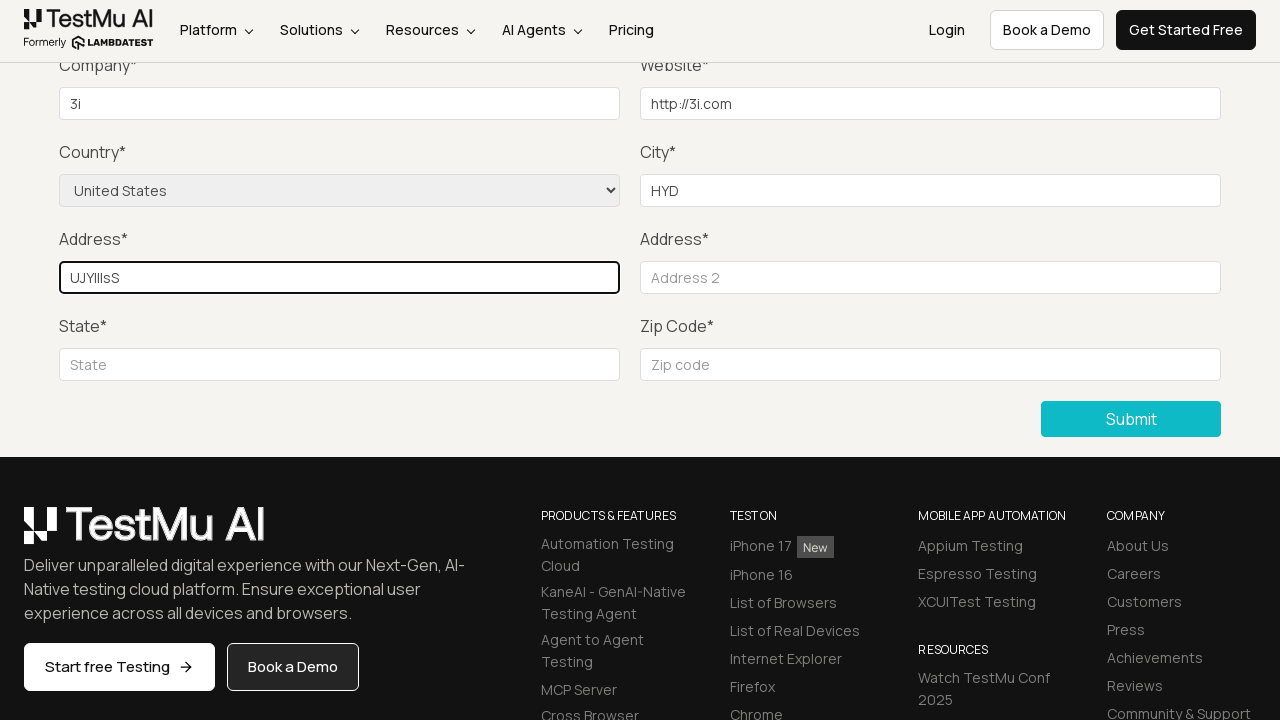

Filled in Address 2 field with '1678IKDsKD' on input[placeholder='Address 2']
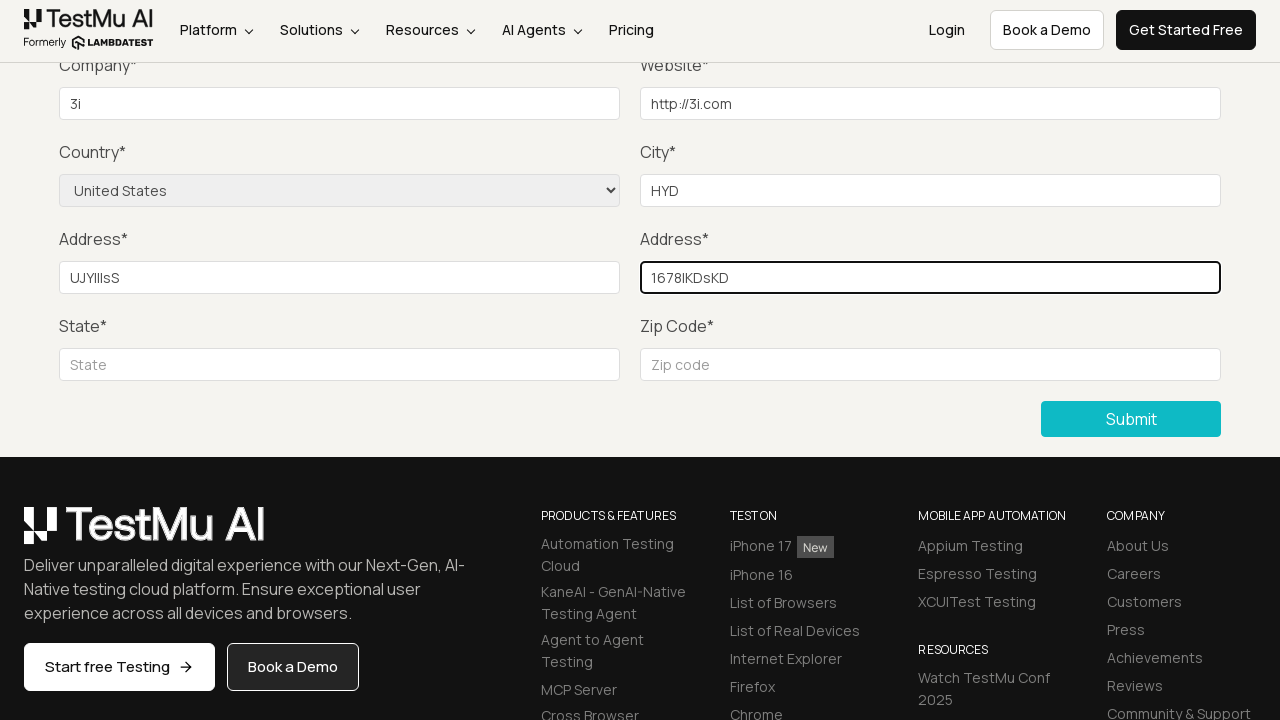

Filled in state field with 'ON' on input[placeholder='State']
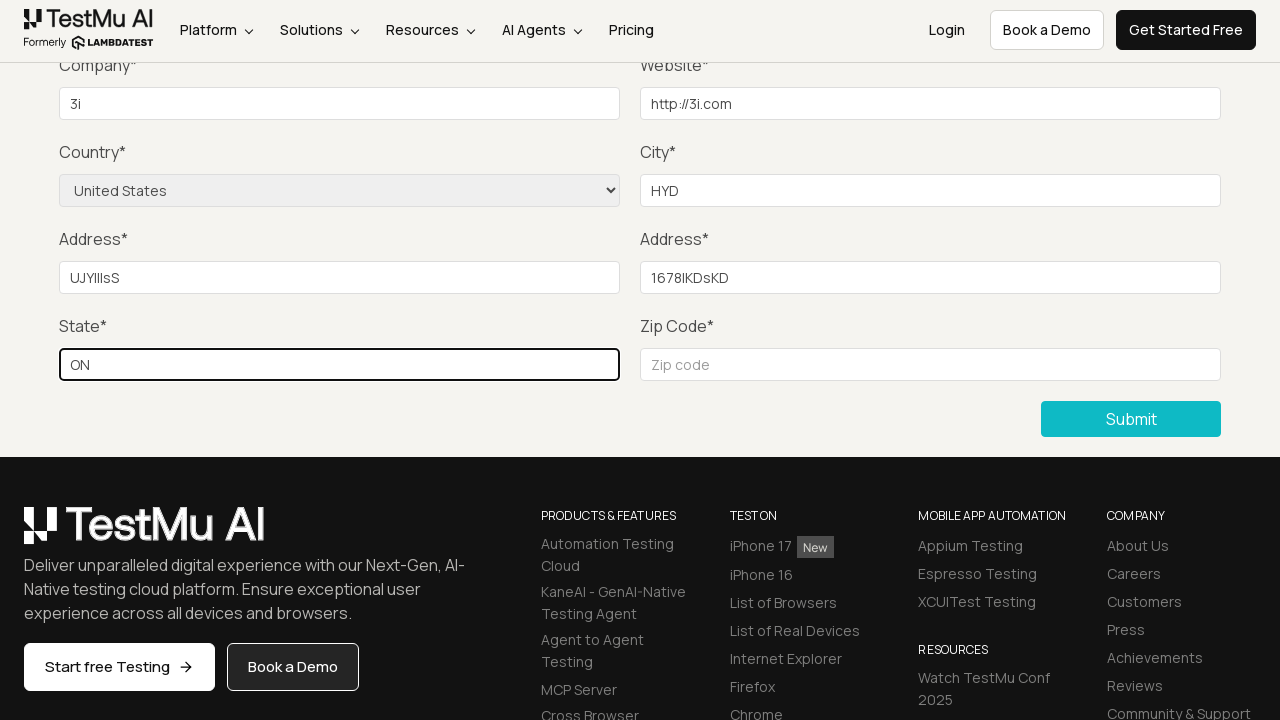

Filled in zip code field with '98766' on input[placeholder='Zip code']
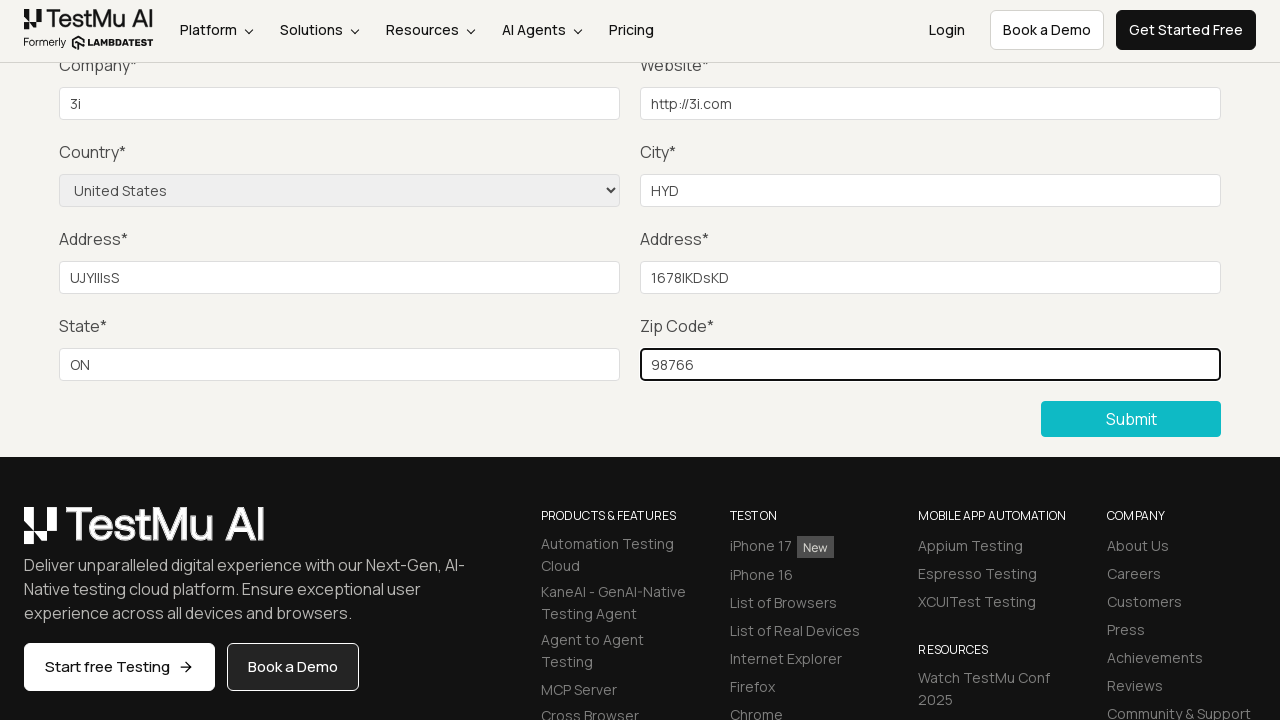

Clicked Submit button to submit the completed form at (1131, 419) on button:has-text('Submit')
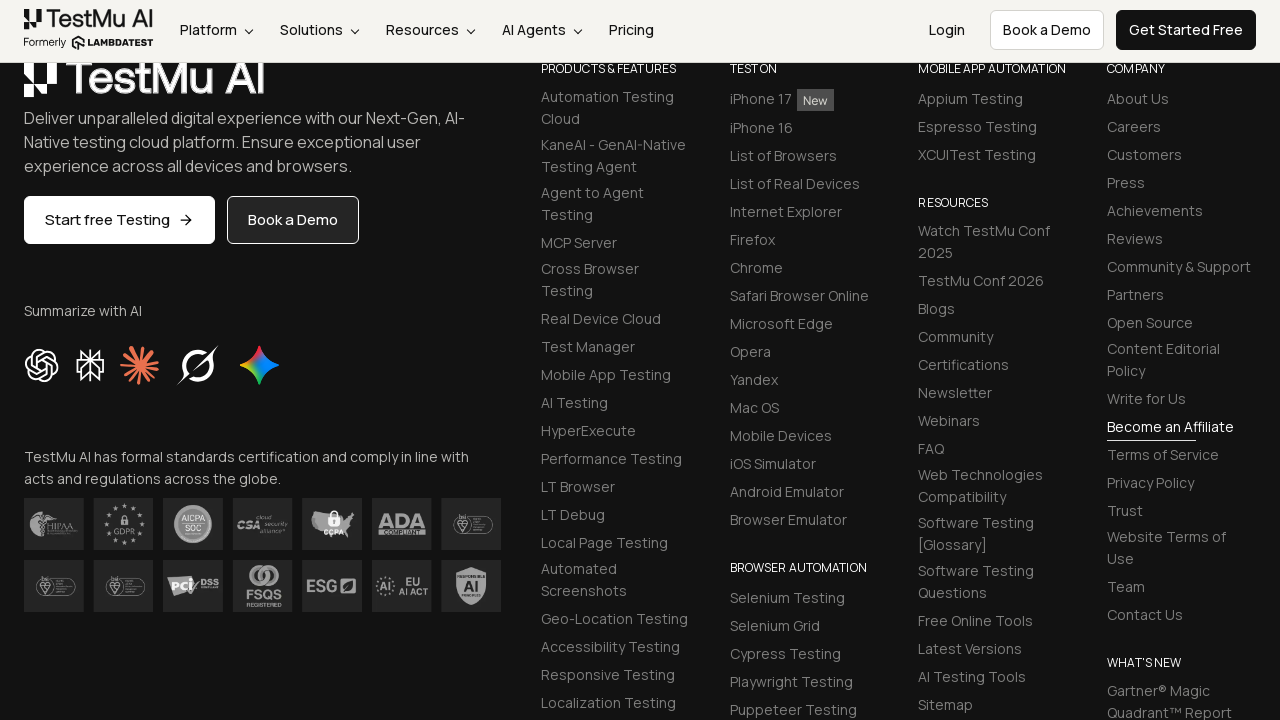

Success message appeared, form submission completed successfully
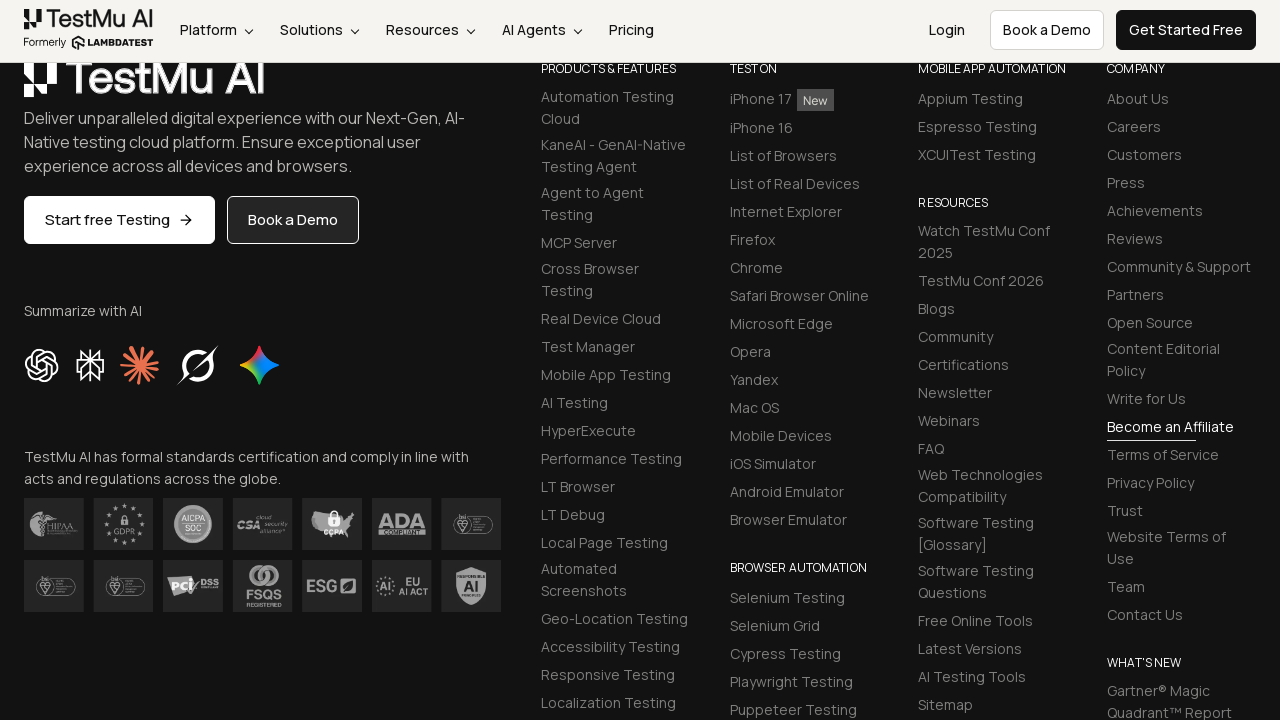

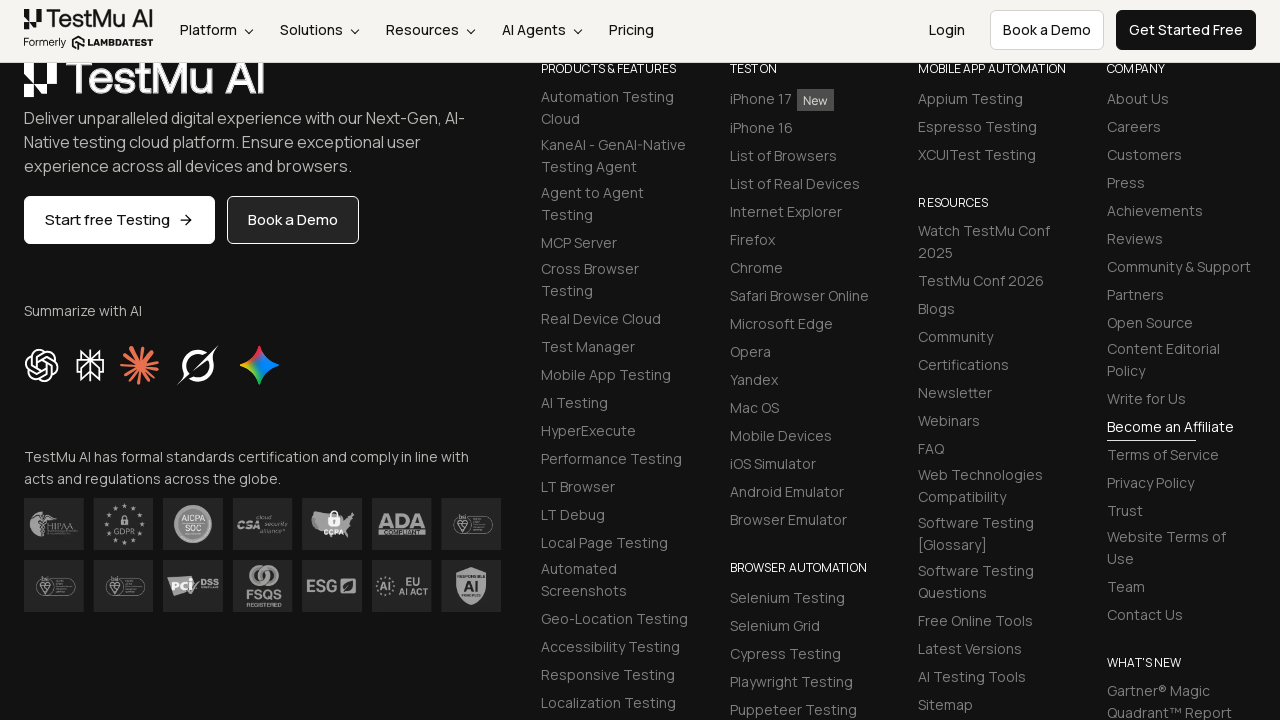